Tests the SQL online compiler by clearing the editor, entering a SQL query, and executing it to display results

Starting URL: https://www.programiz.com/sql/online-compiler/

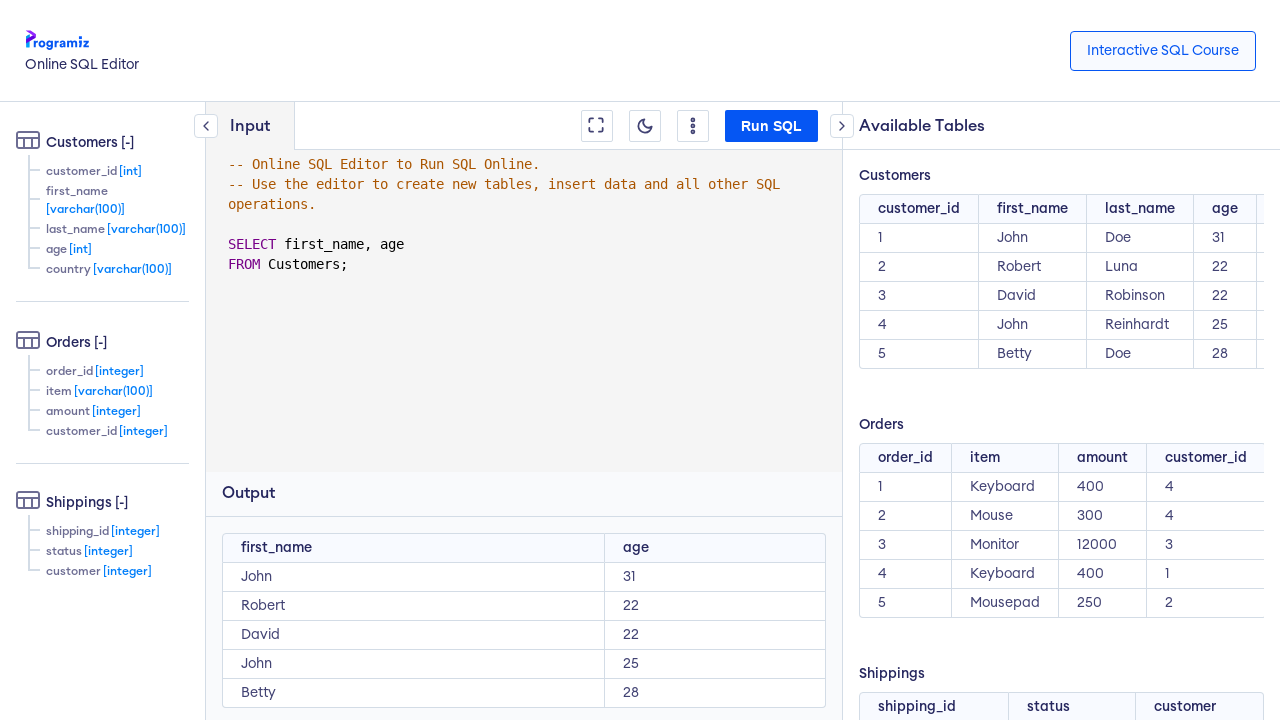

Clicked on the code editor area at (533, 214) on div.CodeMirror-lines
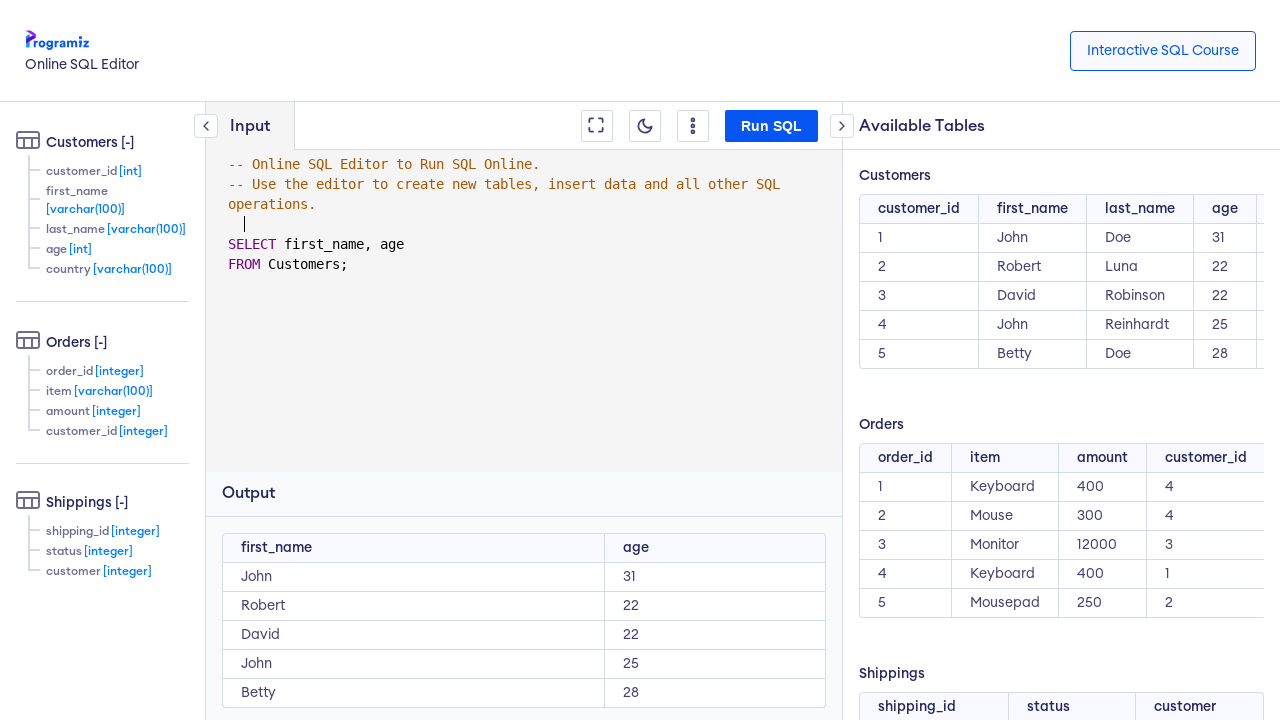

Selected all text in editor with Ctrl+A
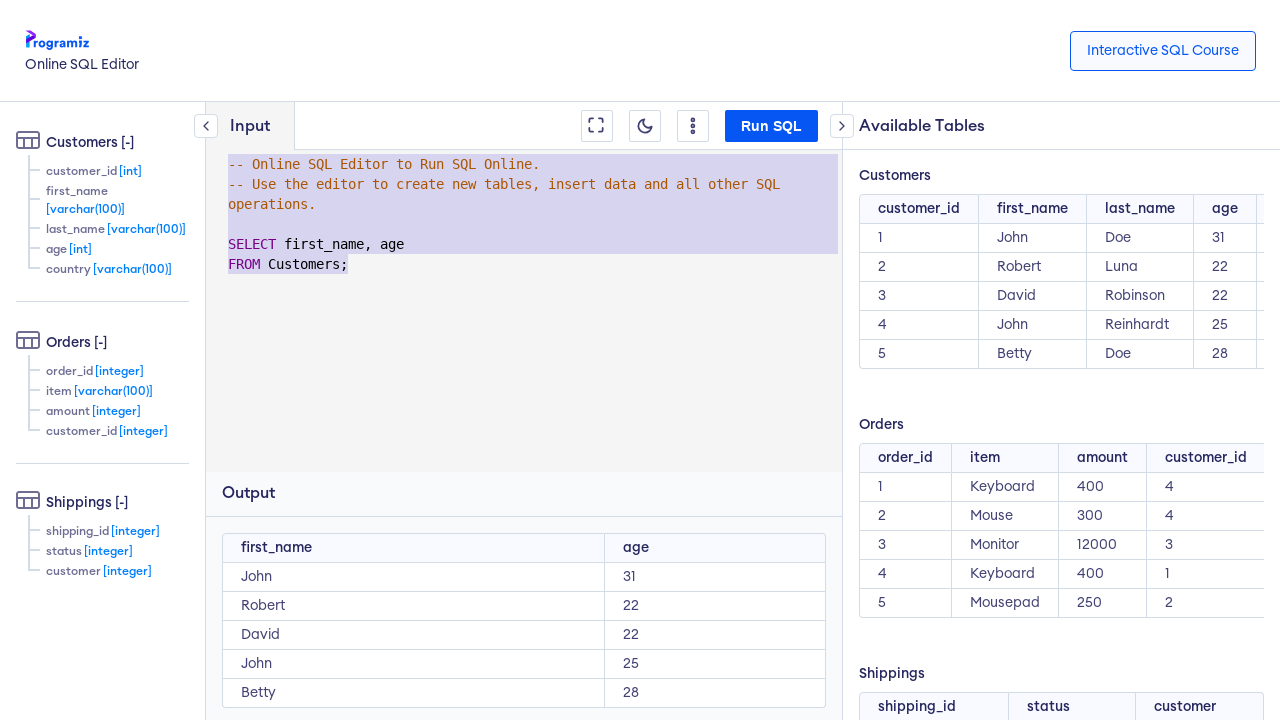

Cleared the editor by pressing Backspace
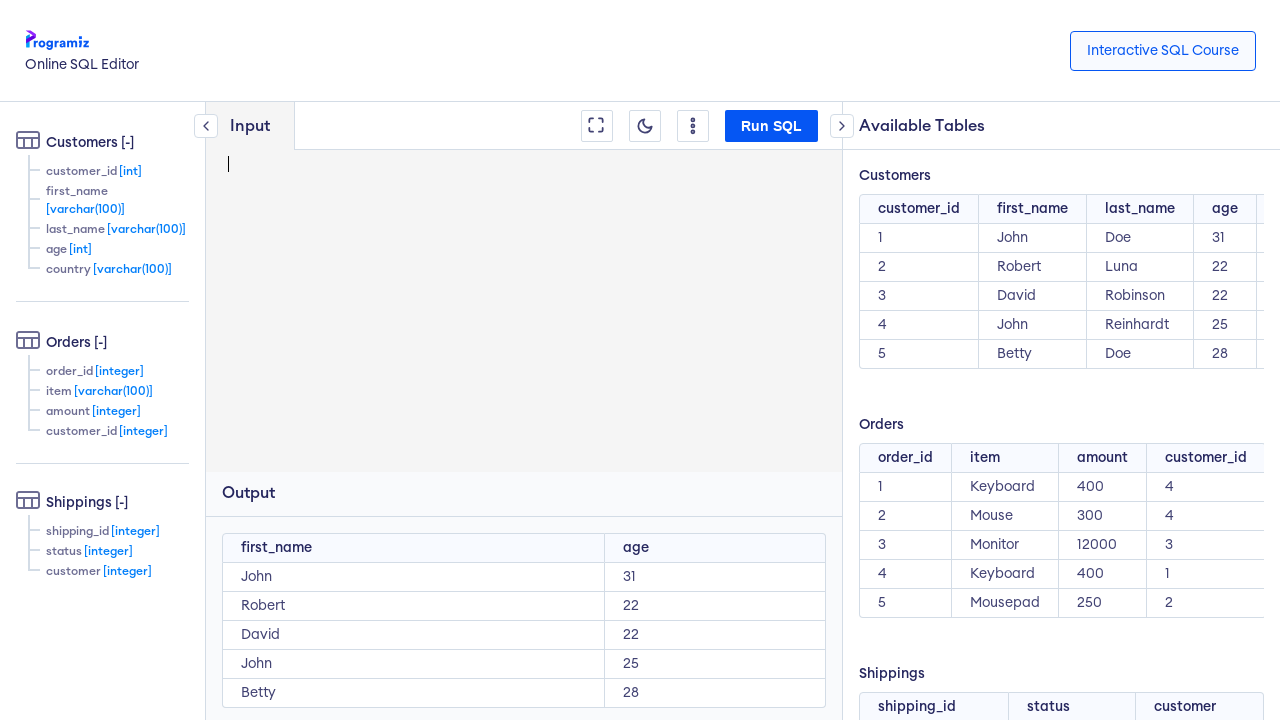

Typed SQL query 'SELECT * FROM Customers;' into the editor
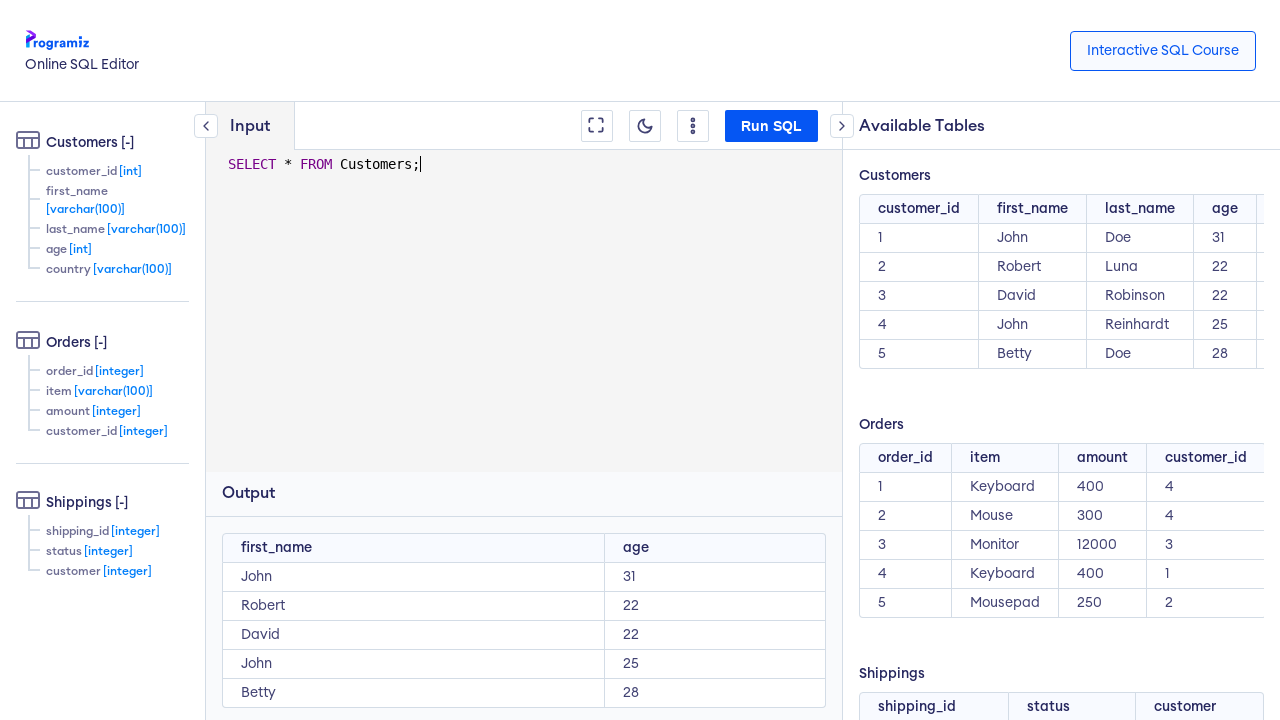

Clicked the Run button to execute the SQL query at (772, 126) on button.cta-btn
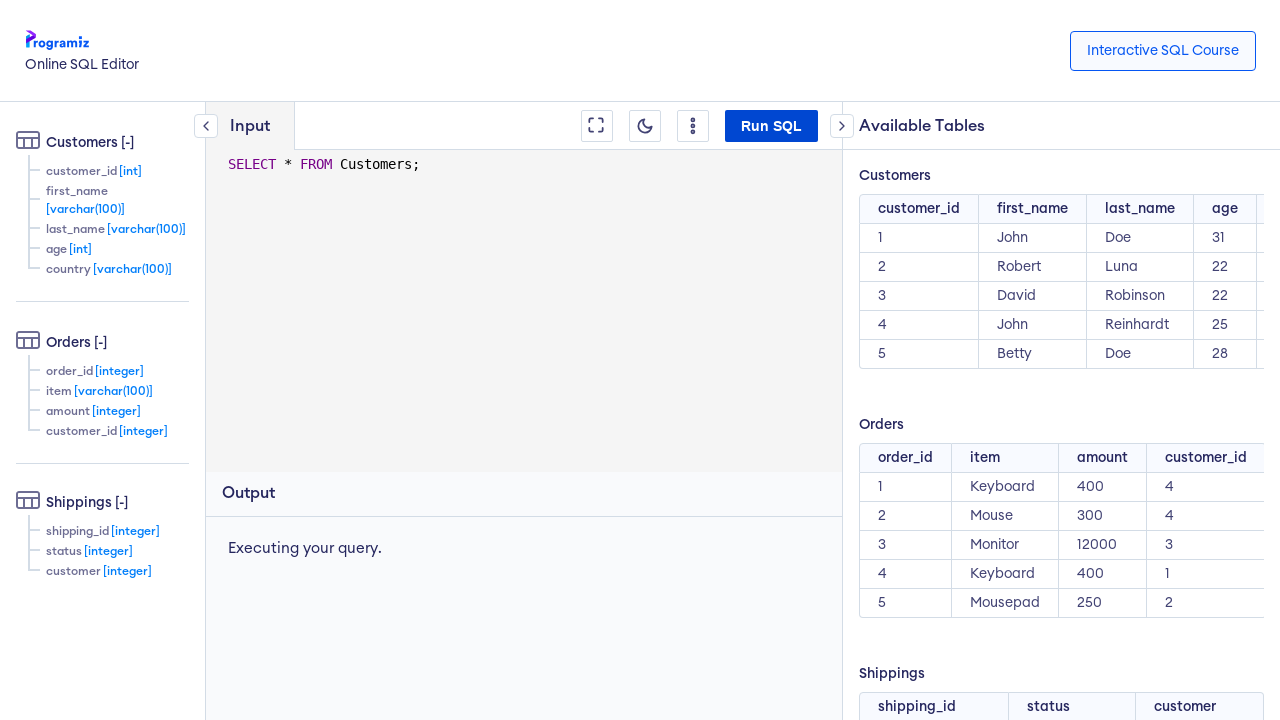

Waited 1 second for SQL results to be displayed
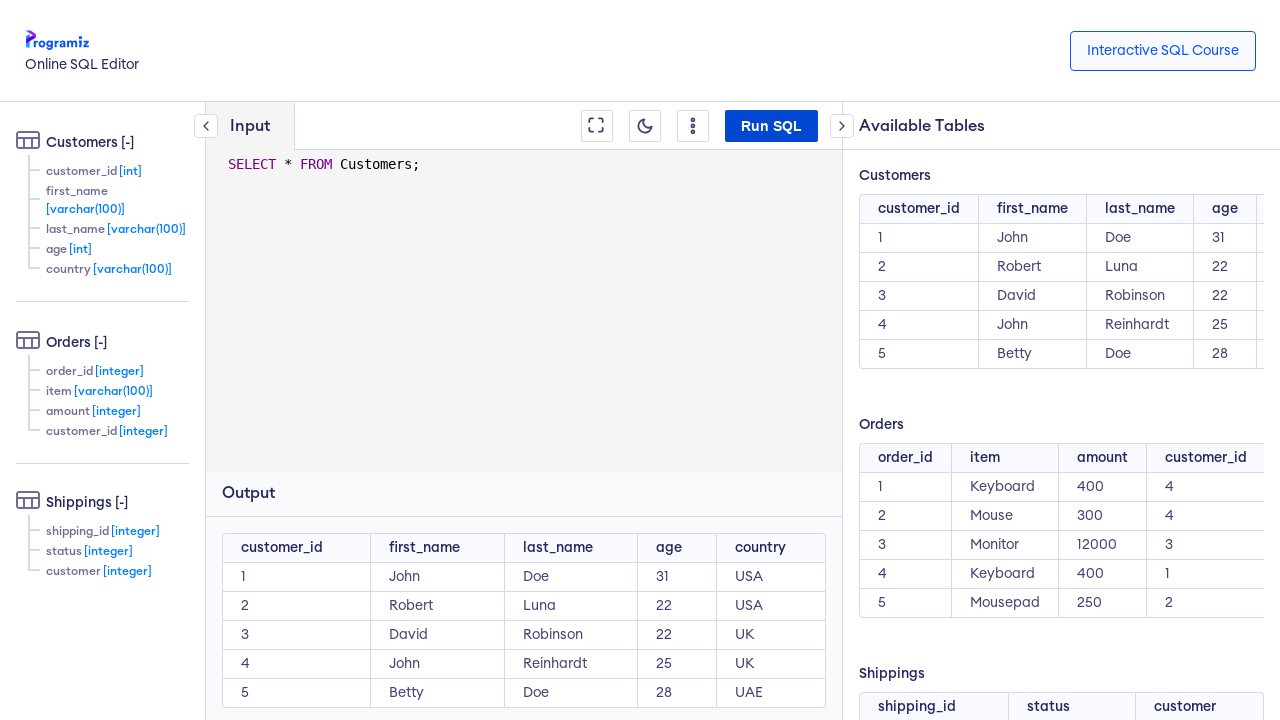

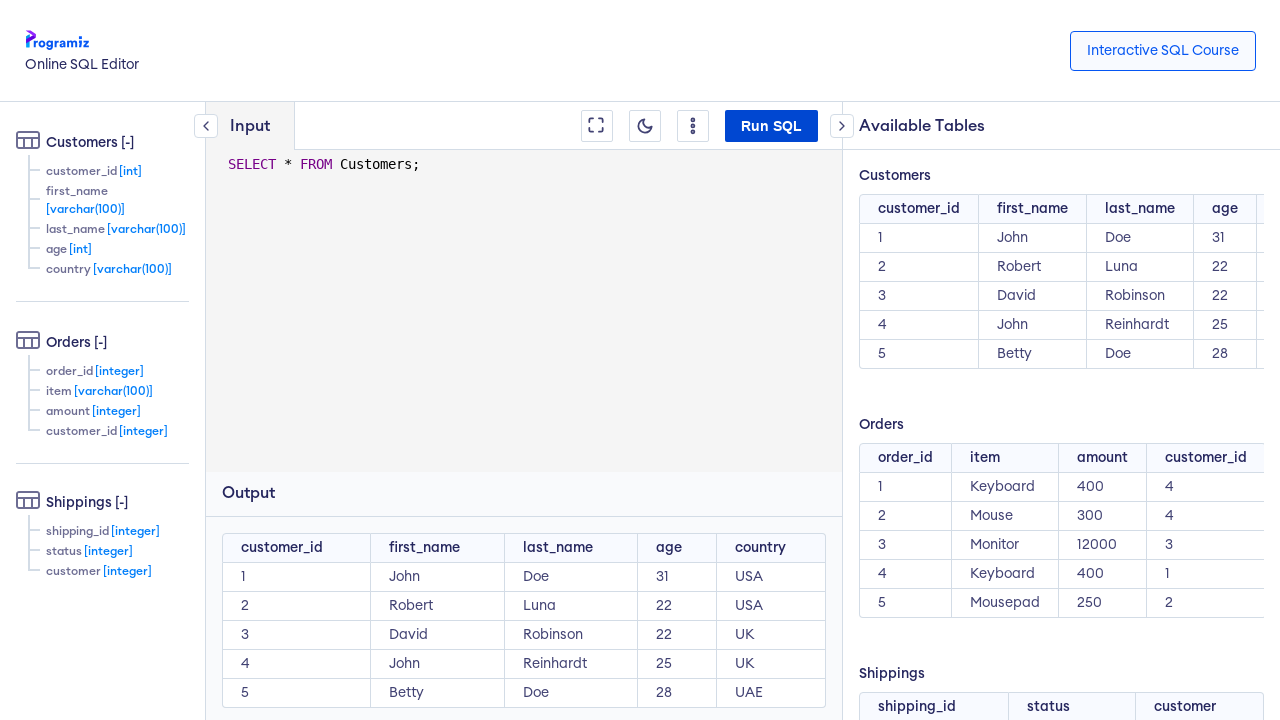